Interacts with a shadow DOM element by accessing the shadow root and filling an input field within it

Starting URL: https://books-pwakit.appspot.com/

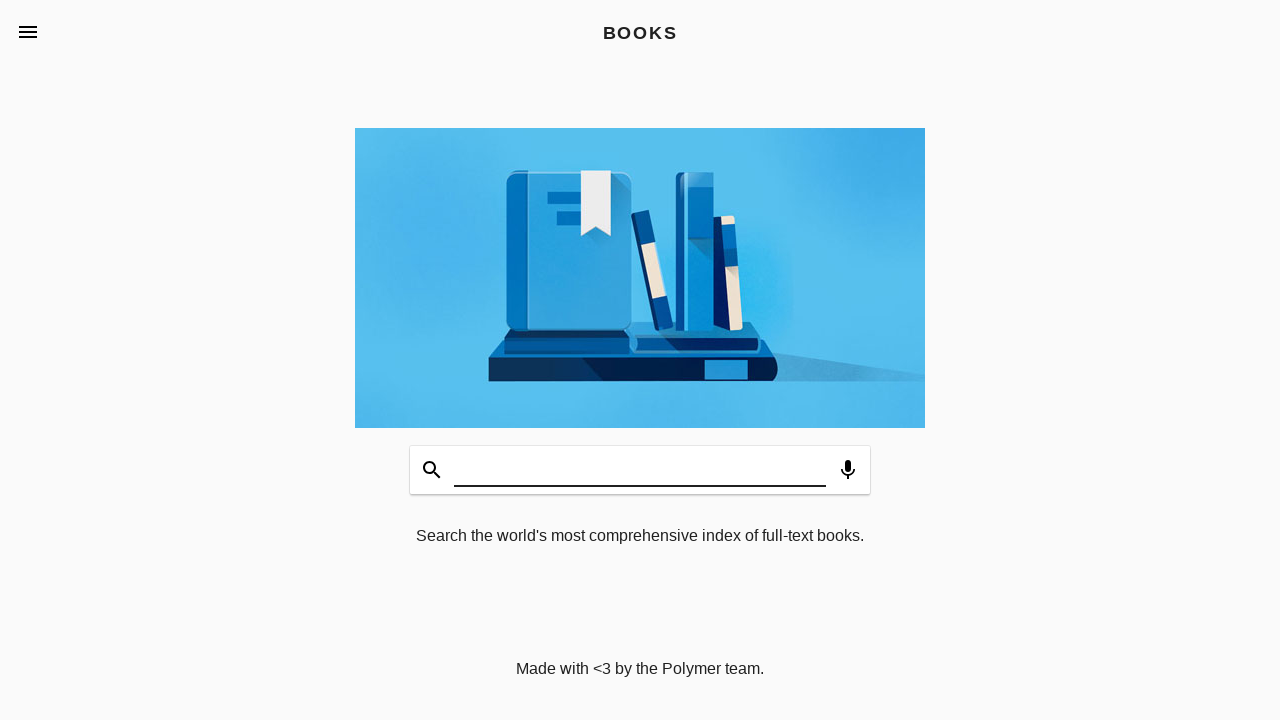

Waited for book-app element with apptitle='BOOKS' to be available
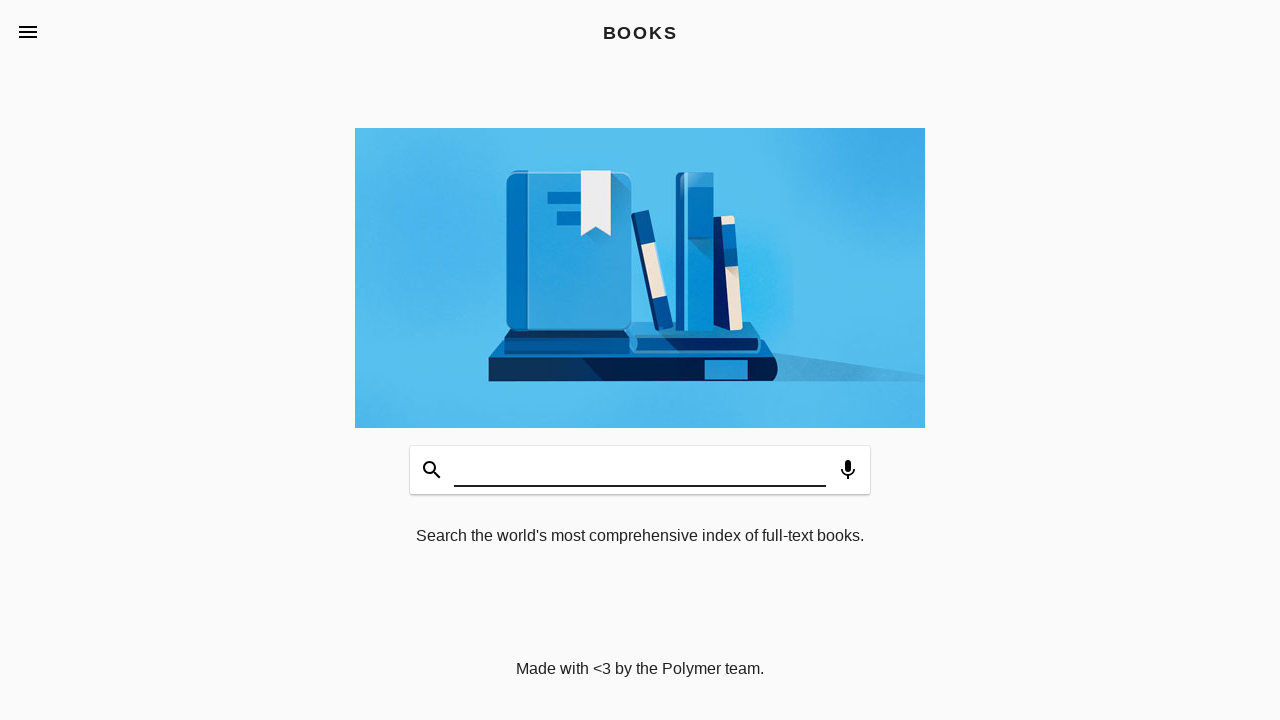

Accessed shadow DOM root and filled input field with 'WELCOME'
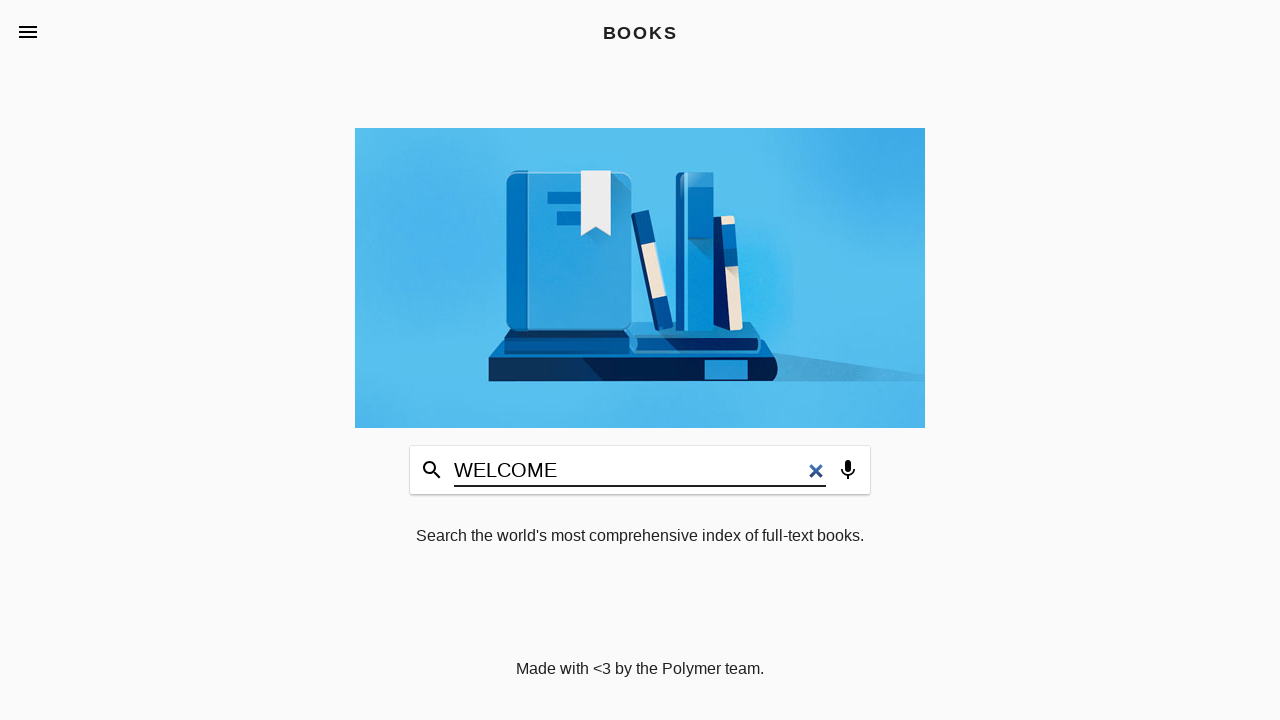

Waited 3 seconds to observe the result
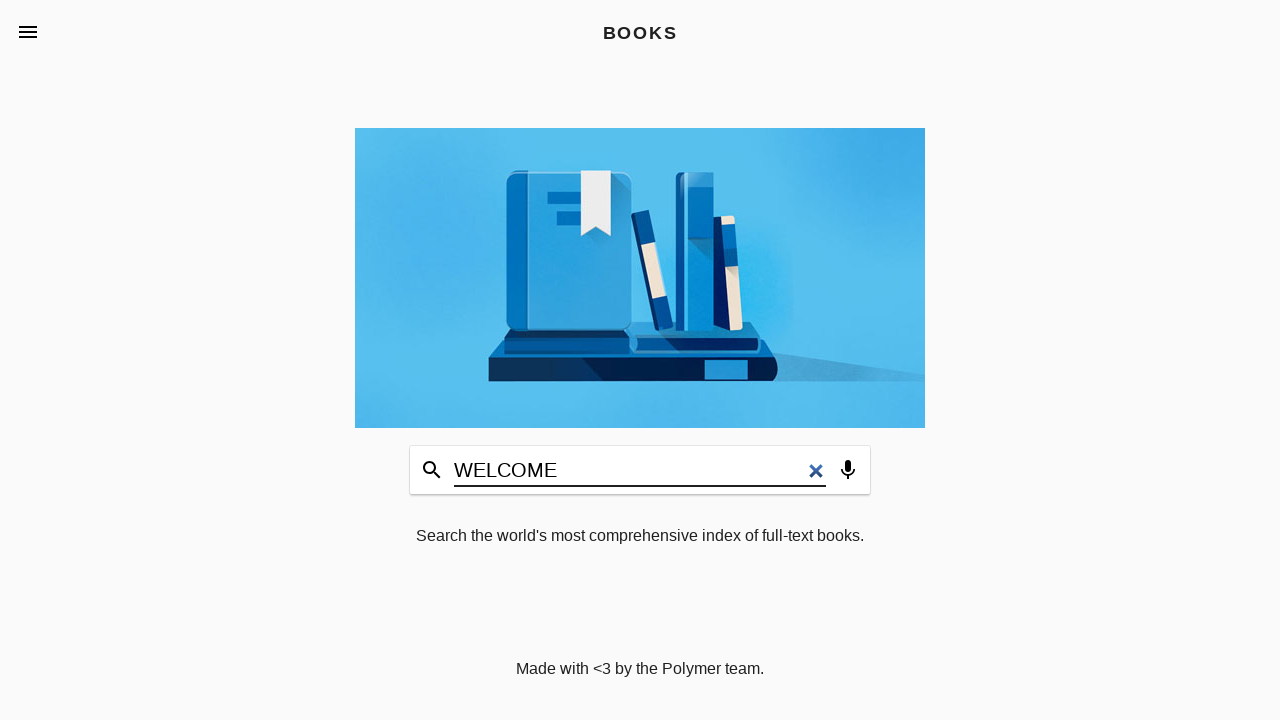

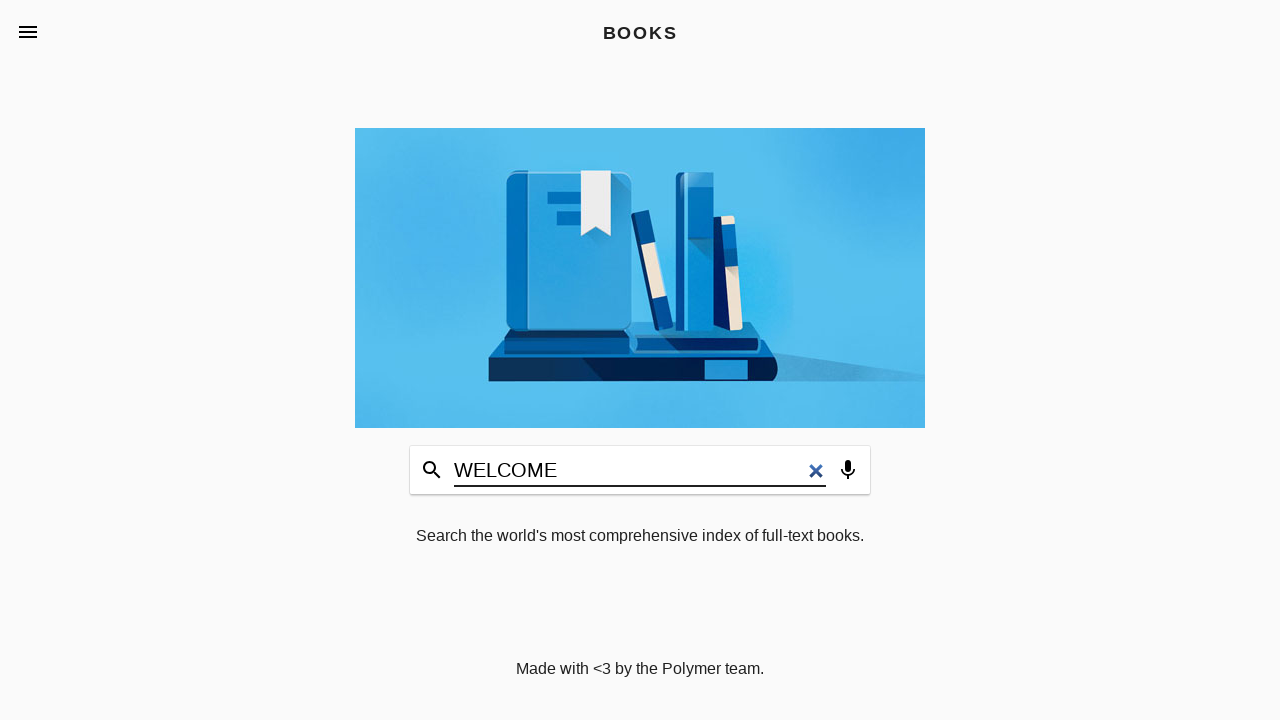